Tests dynamic content loading by clicking a button and waiting for hidden content to become visible

Starting URL: https://the-internet.herokuapp.com/dynamic_loading/1

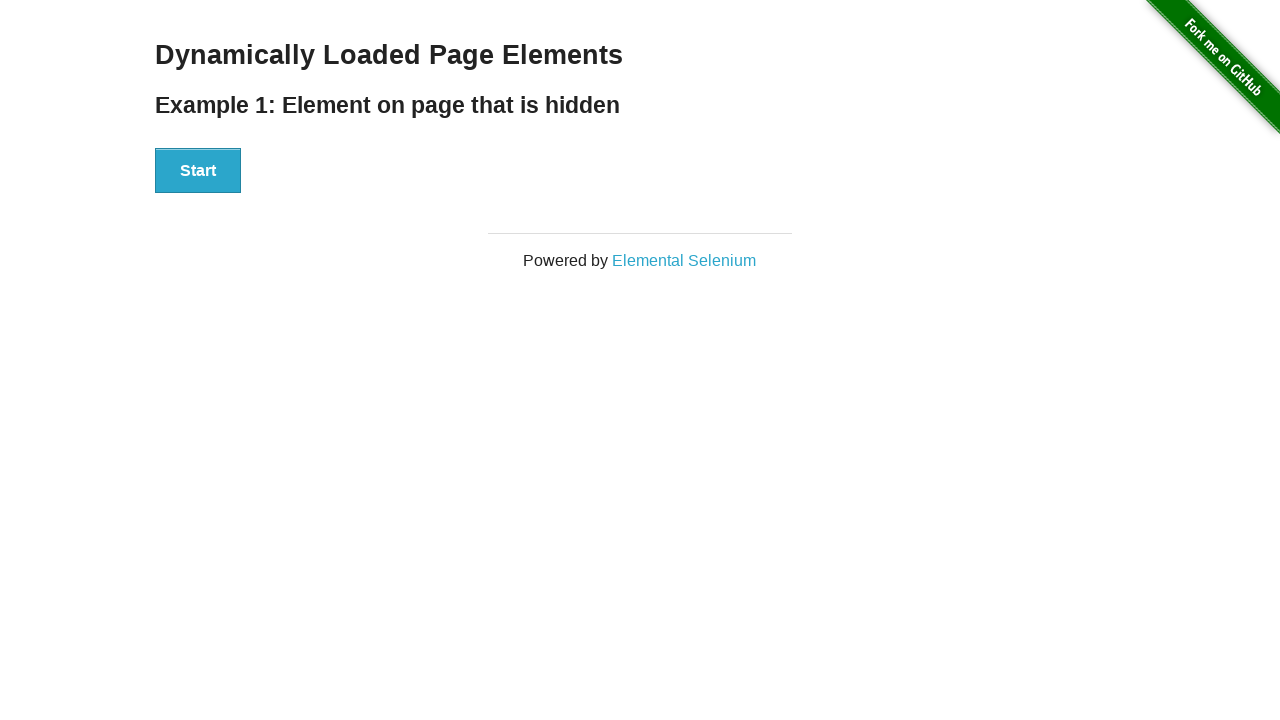

Clicked Start button to trigger dynamic content loading at (198, 171) on xpath=//*[@id='start']/button
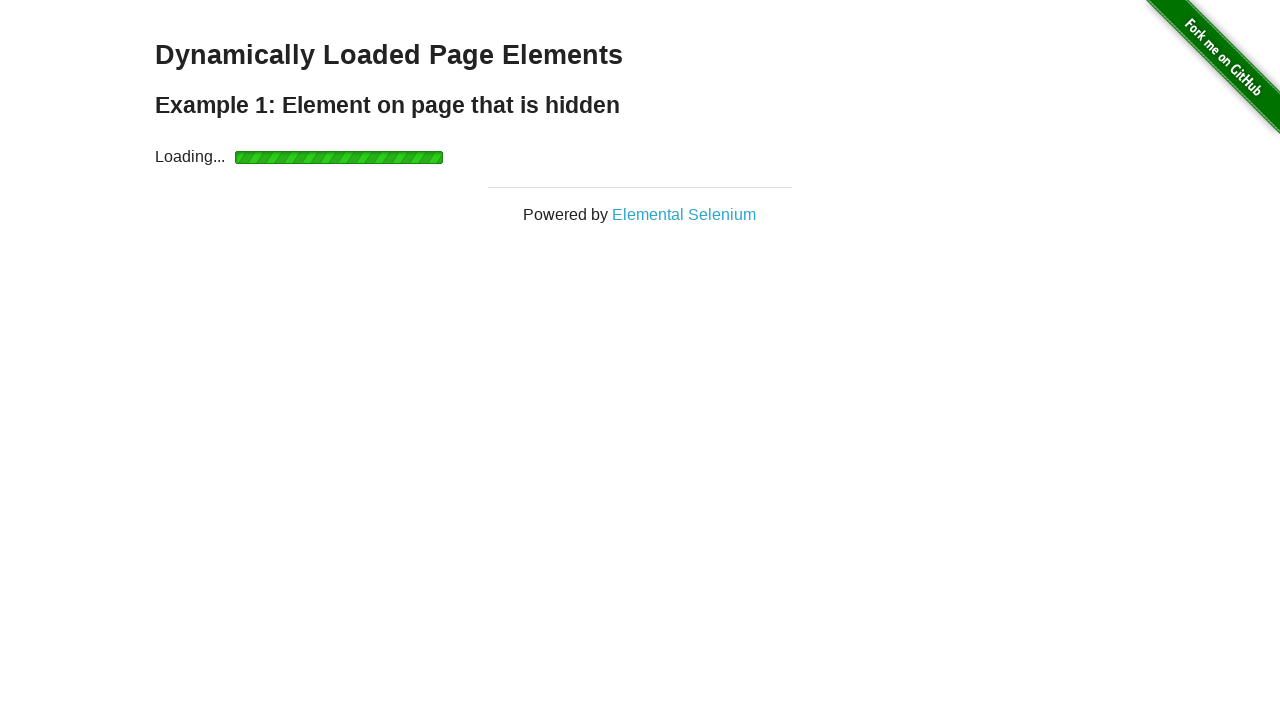

Waited for dynamically loaded content to become visible
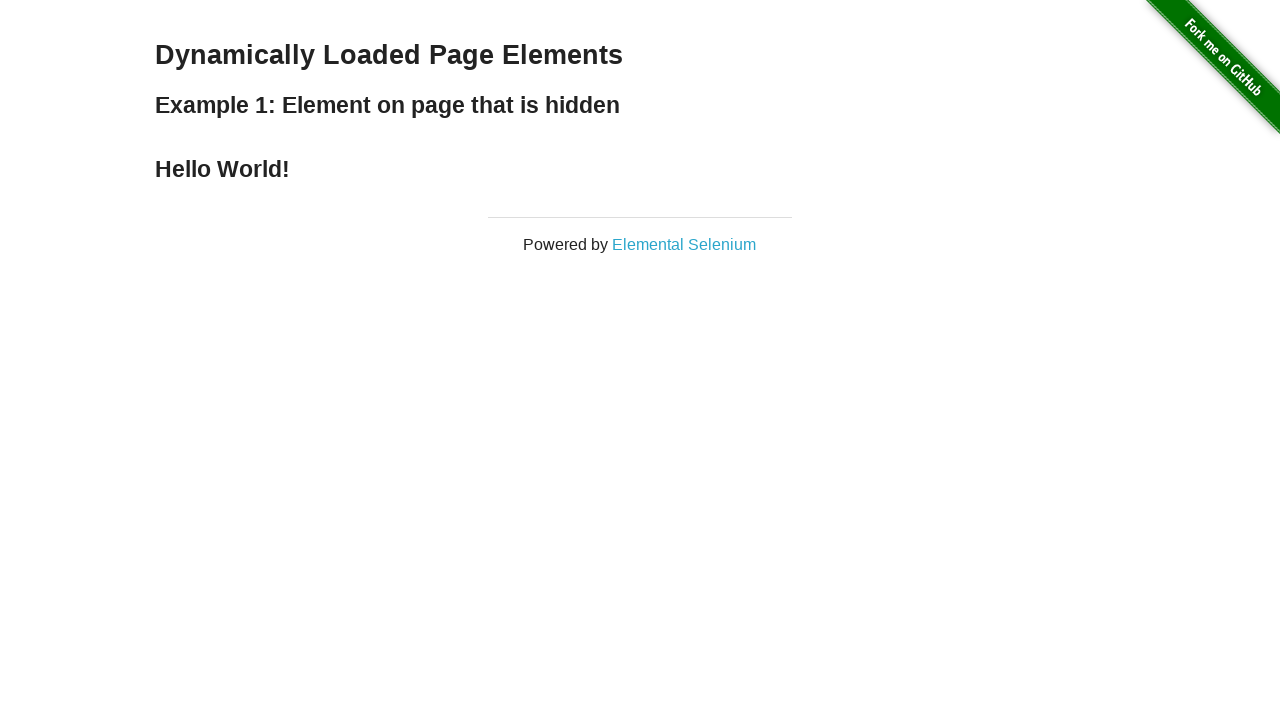

Retrieved text content from loaded element
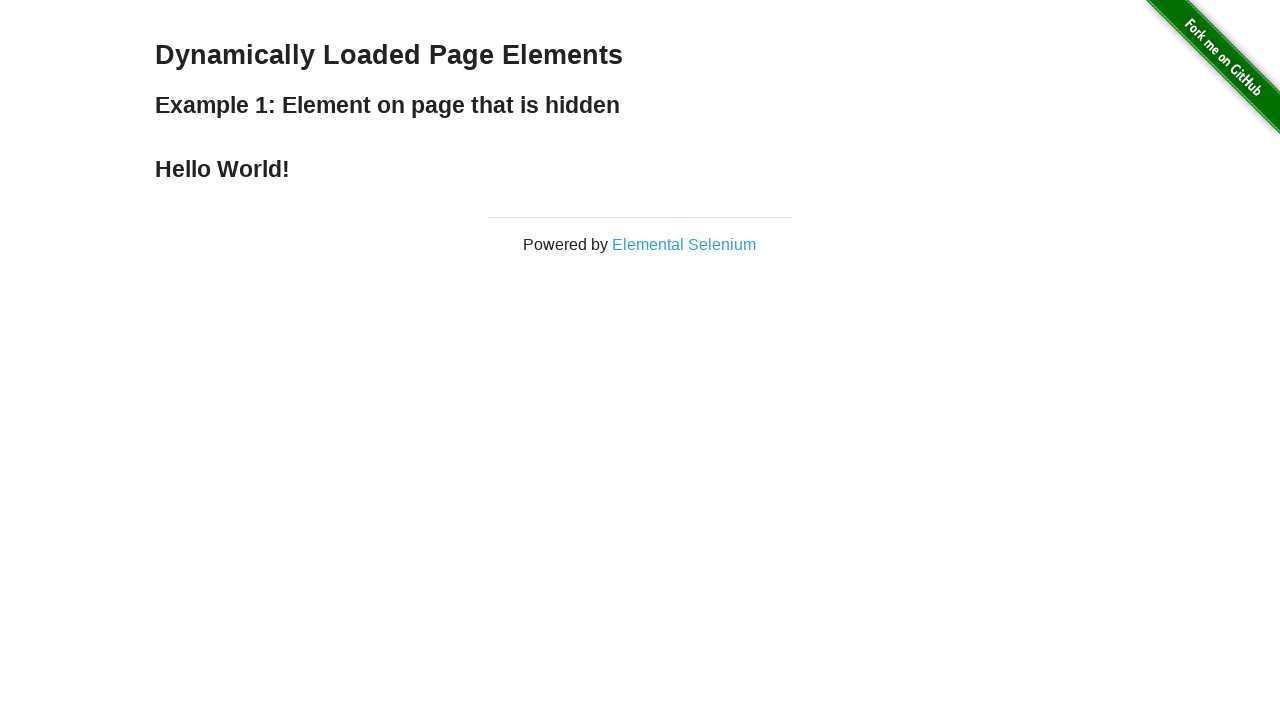

Test passed: dynamic content loaded with correct text 'Hello World!'
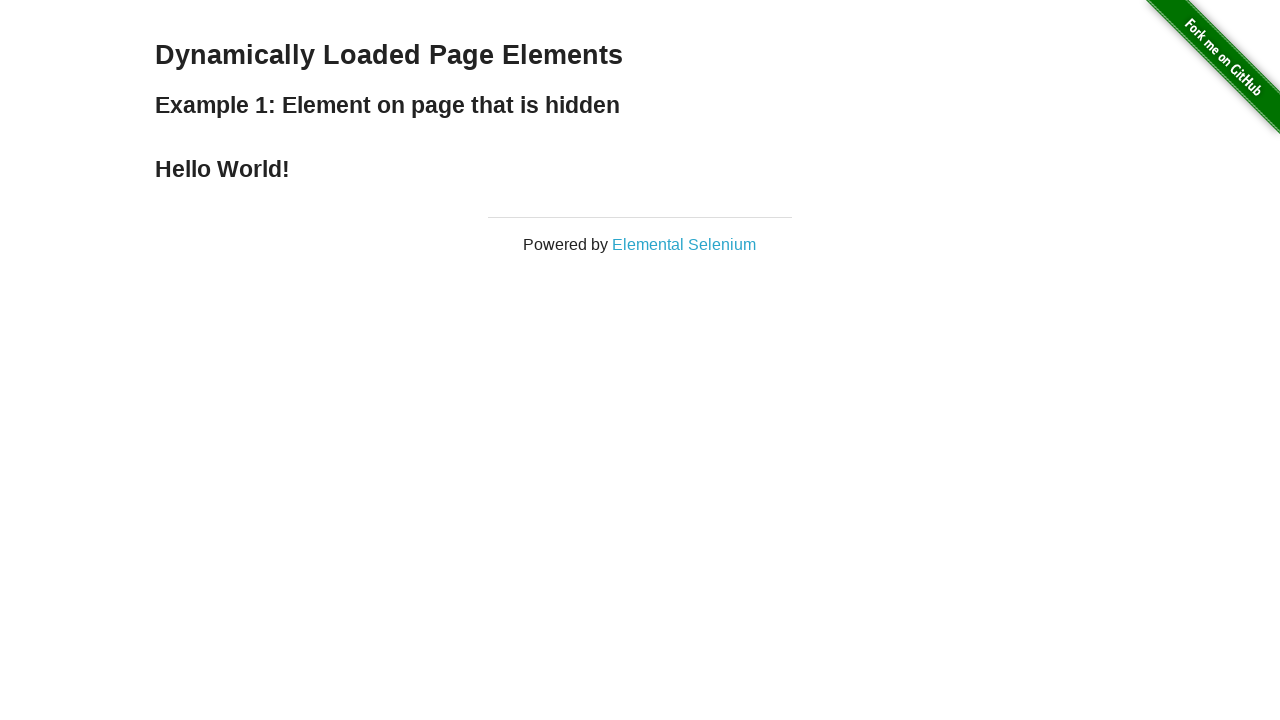

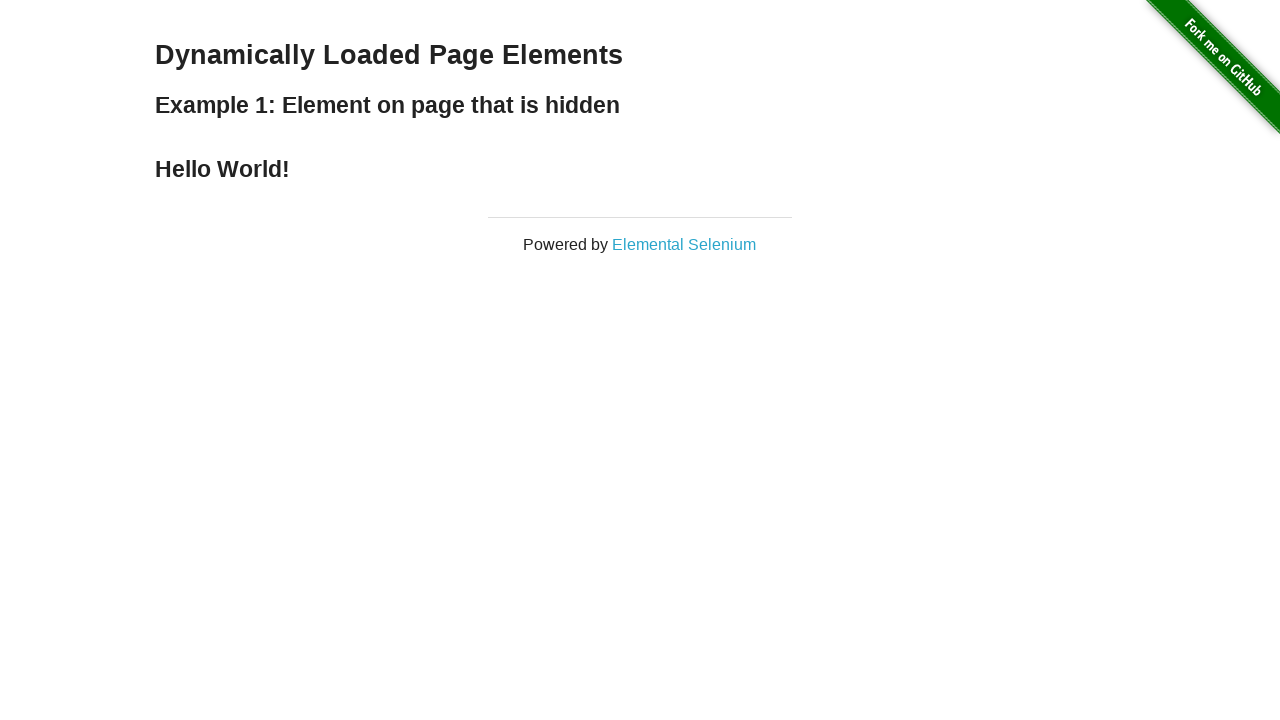